Tests drag and drop functionality on jQuery UI demo page by dragging an element into a droppable area

Starting URL: https://jqueryui.com/droppable/

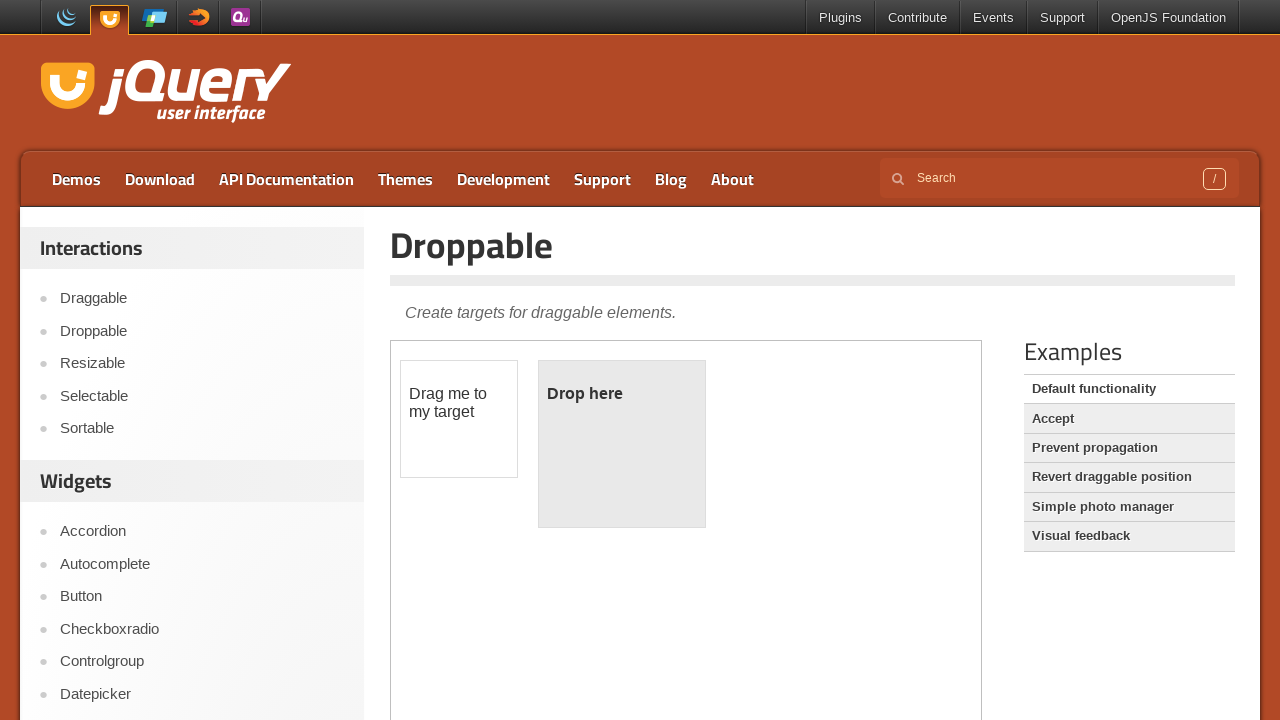

Located the iframe containing the drag and drop demo
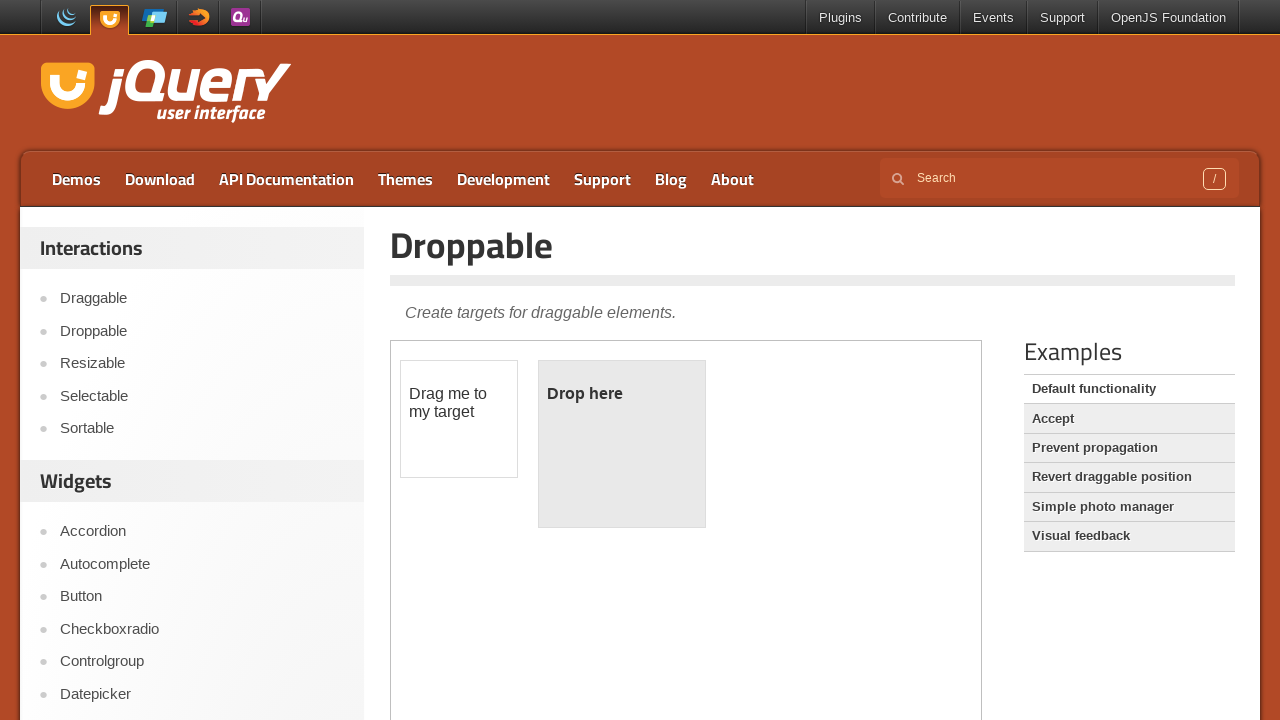

Located the draggable element
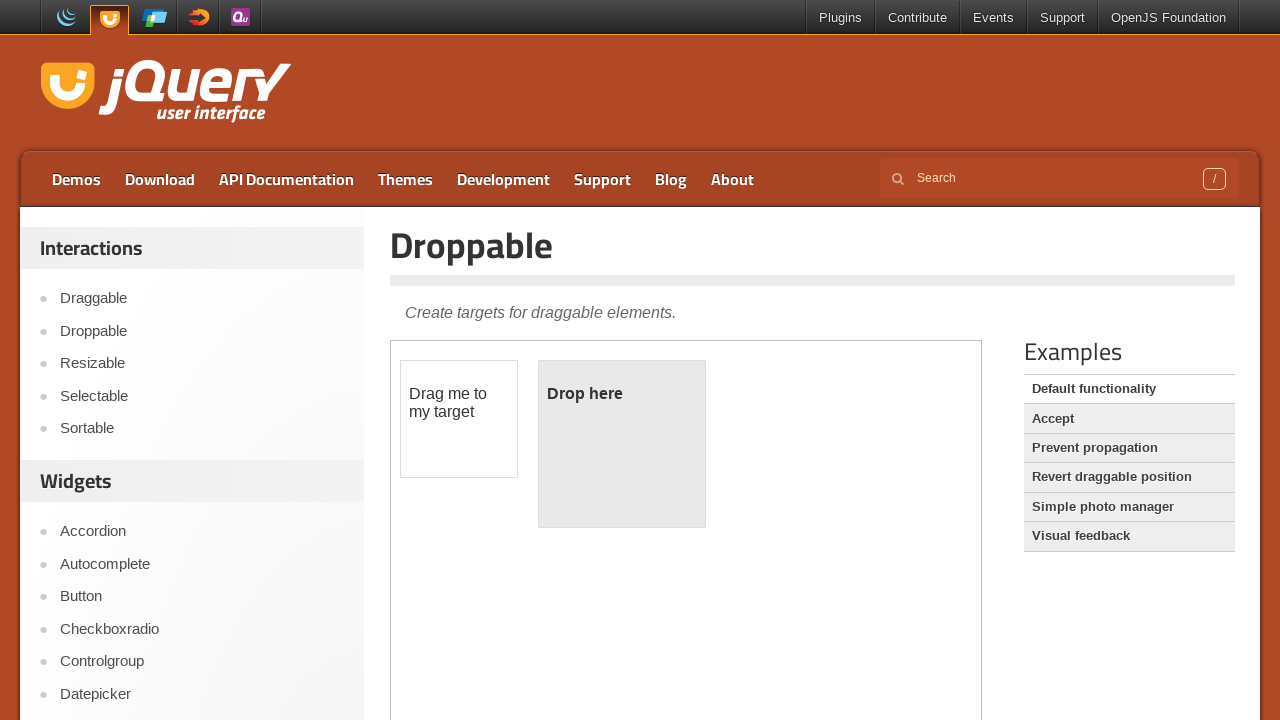

Located the droppable area
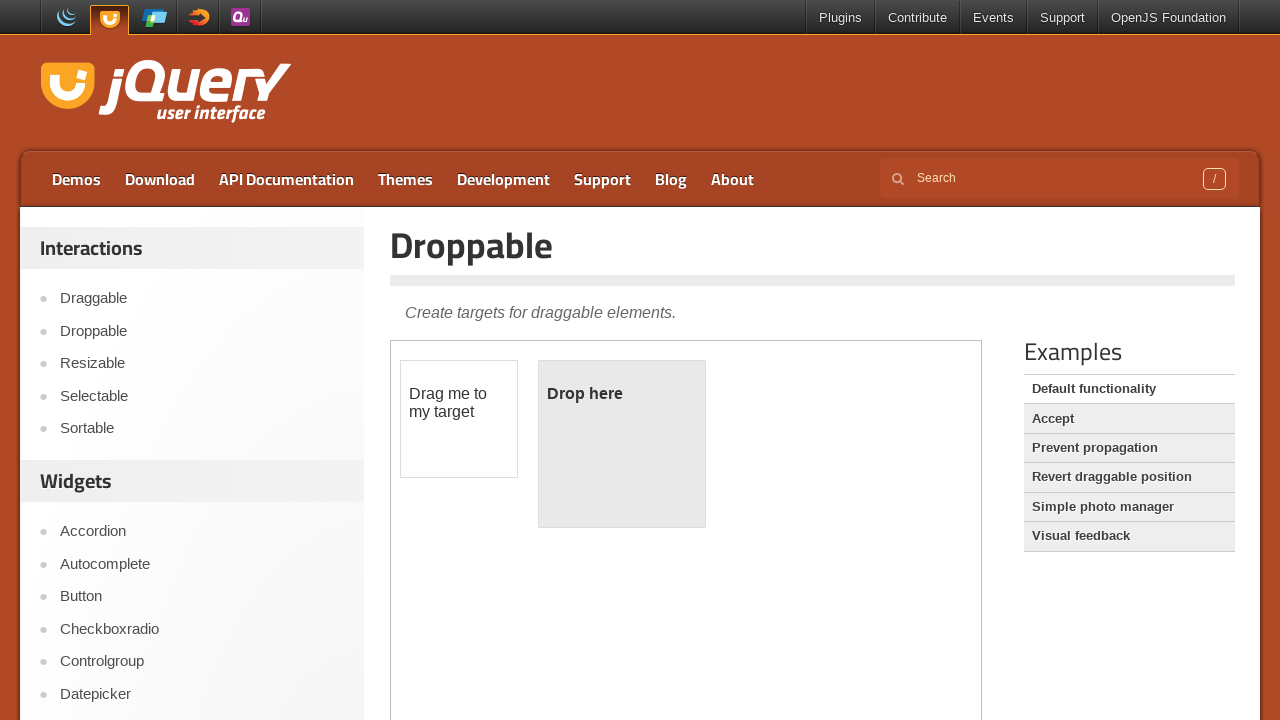

Dragged element into the droppable area at (622, 444)
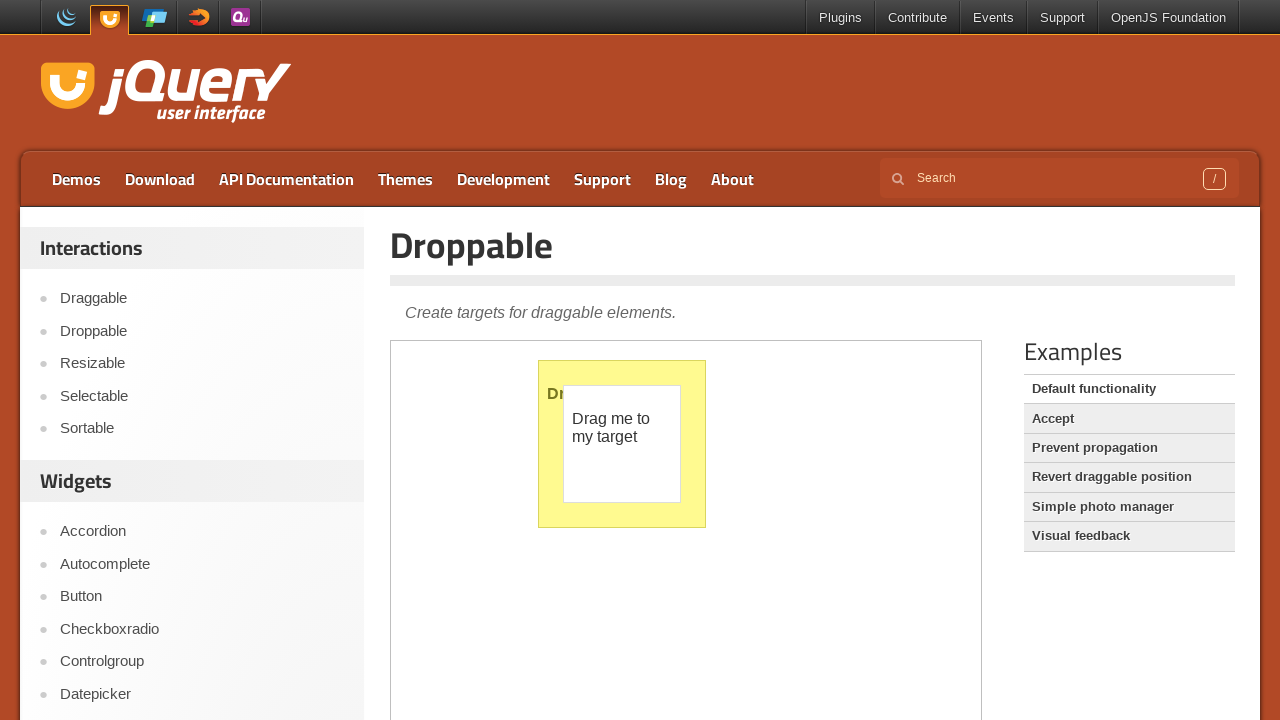

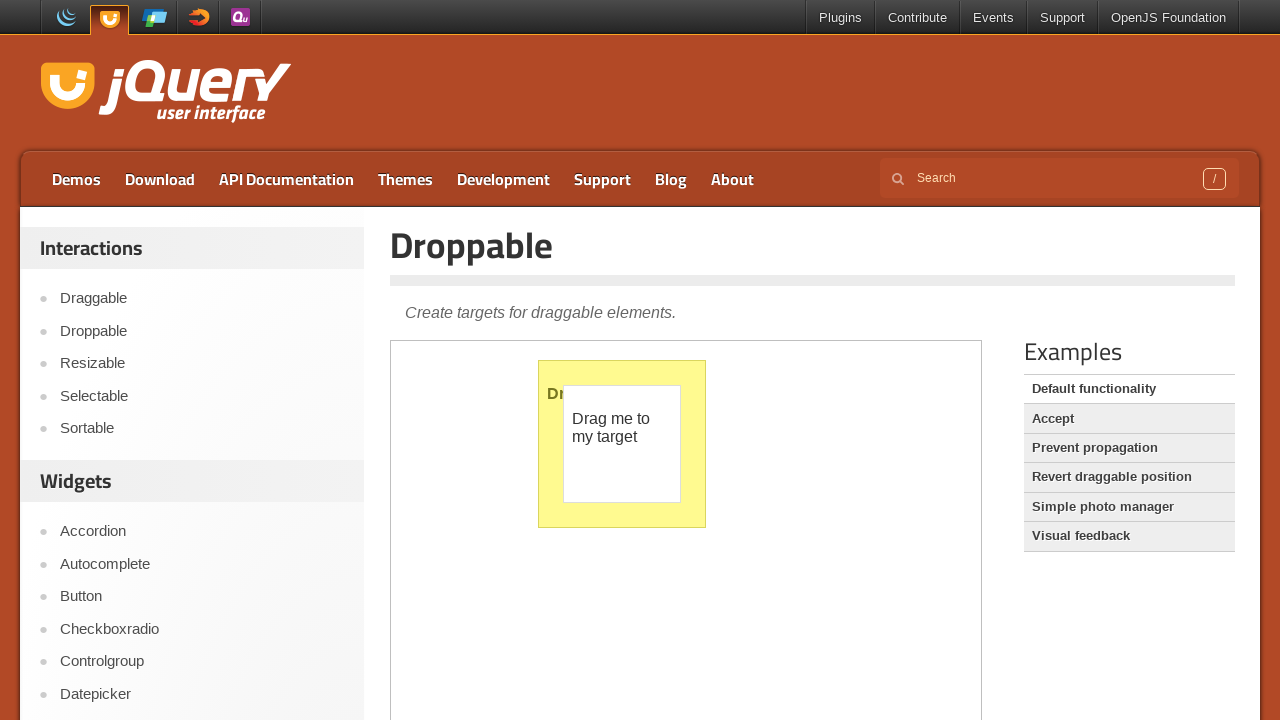